Tests drag and drop functionality on jQuery UI demo page by dragging an element and dropping it onto a target area

Starting URL: http://jqueryui.com/droppable/#default

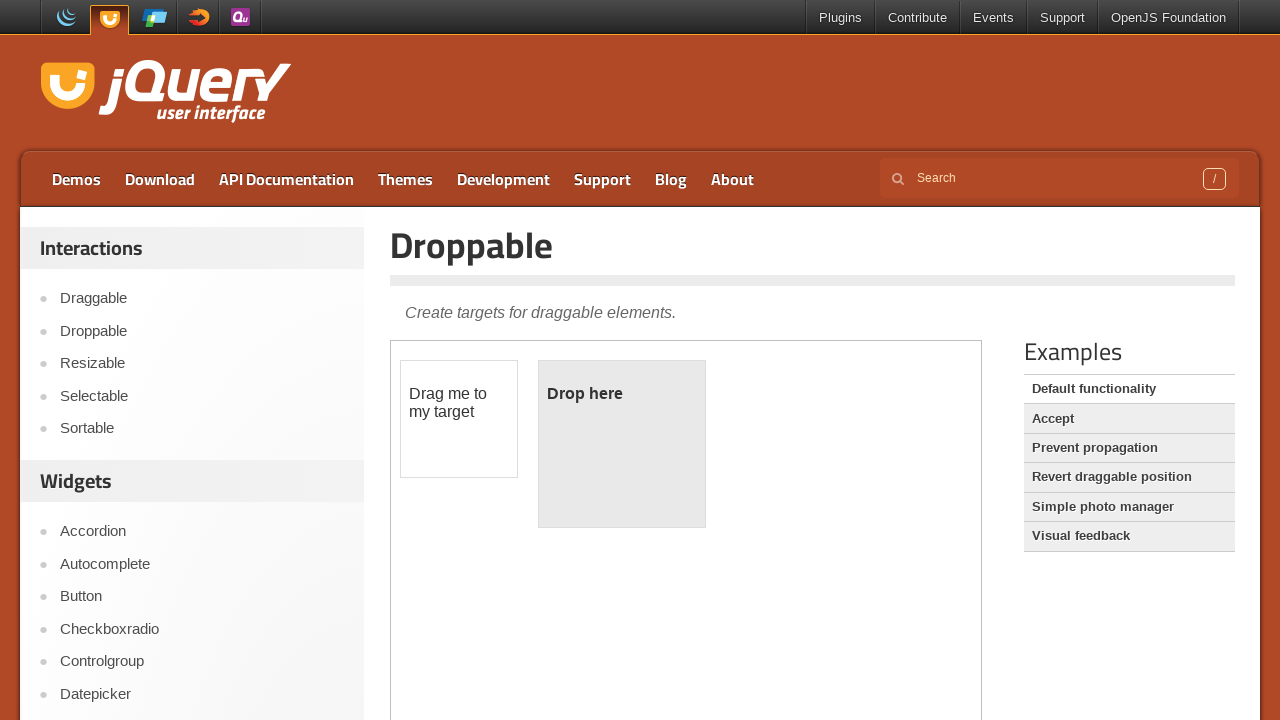

Located the iframe containing the drag and drop demo
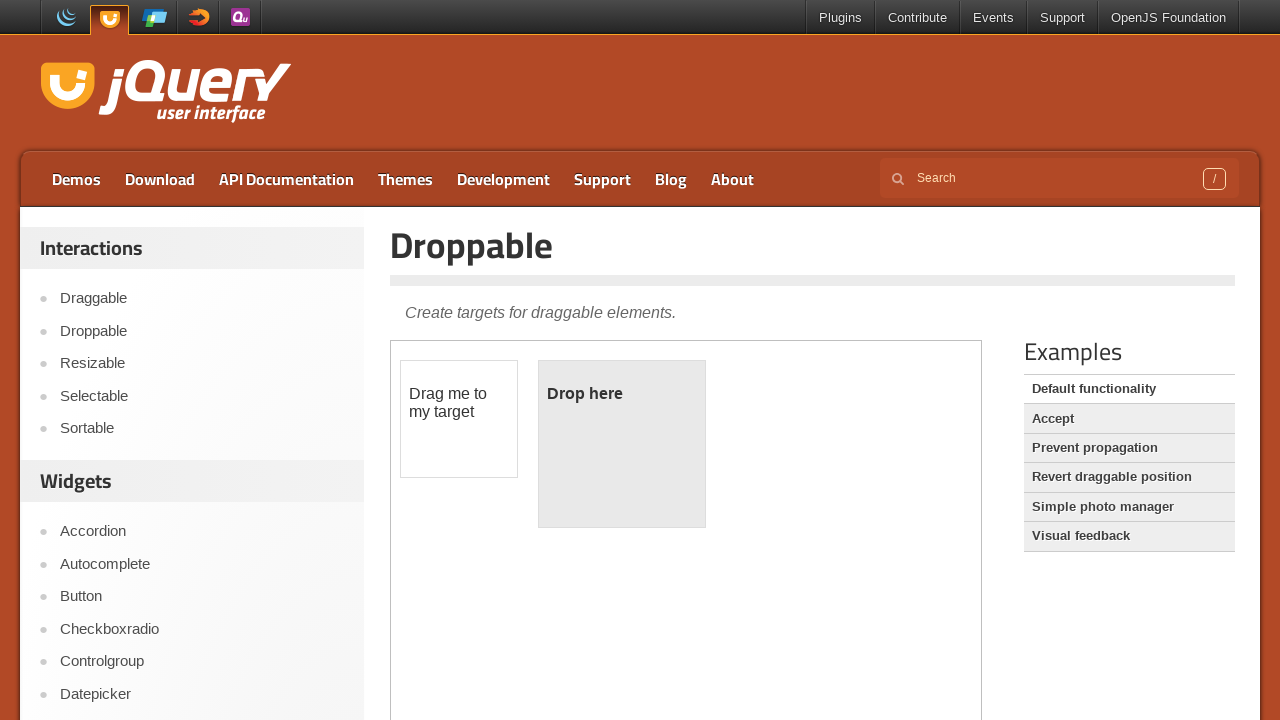

Located the draggable element
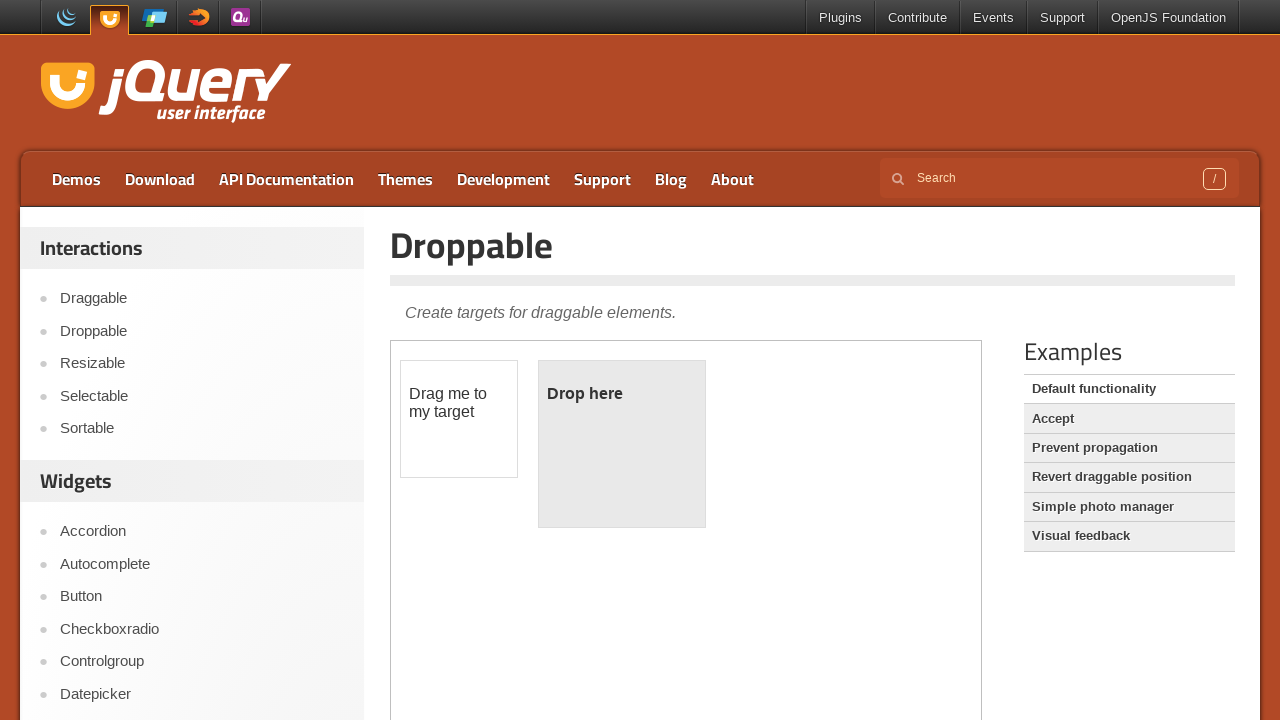

Located the droppable target area
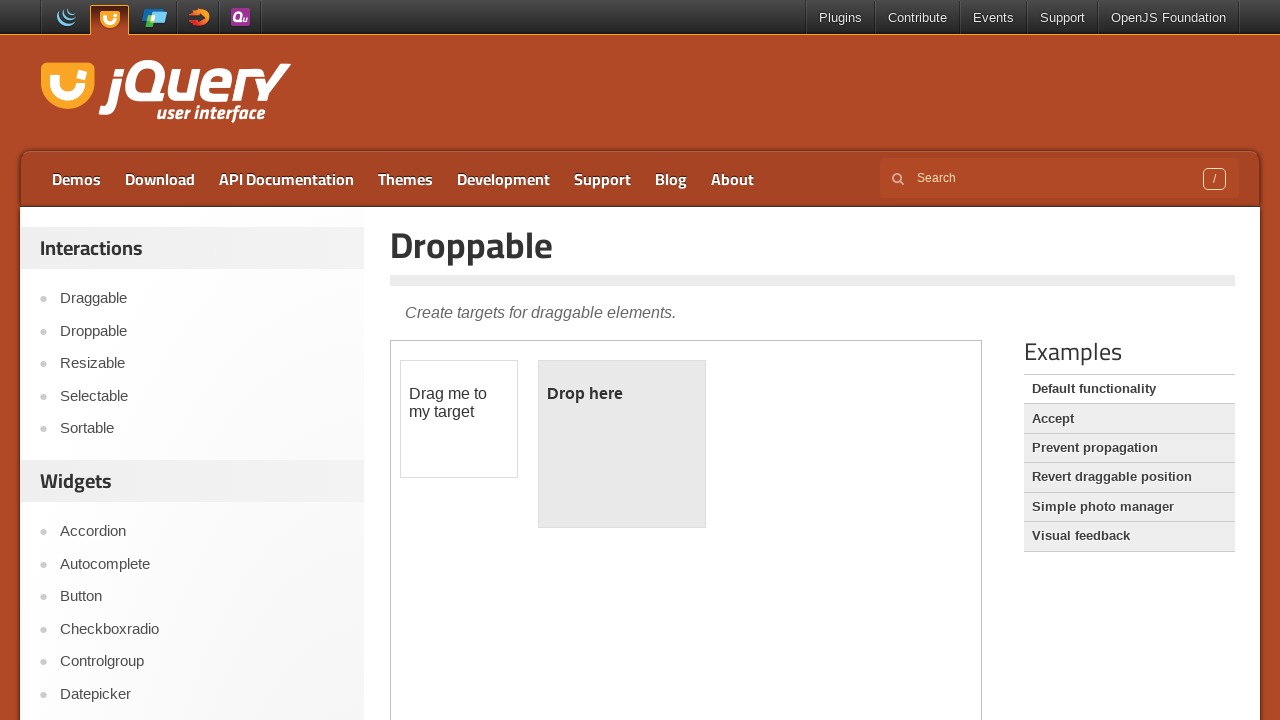

Dragged draggable element onto droppable target area at (622, 444)
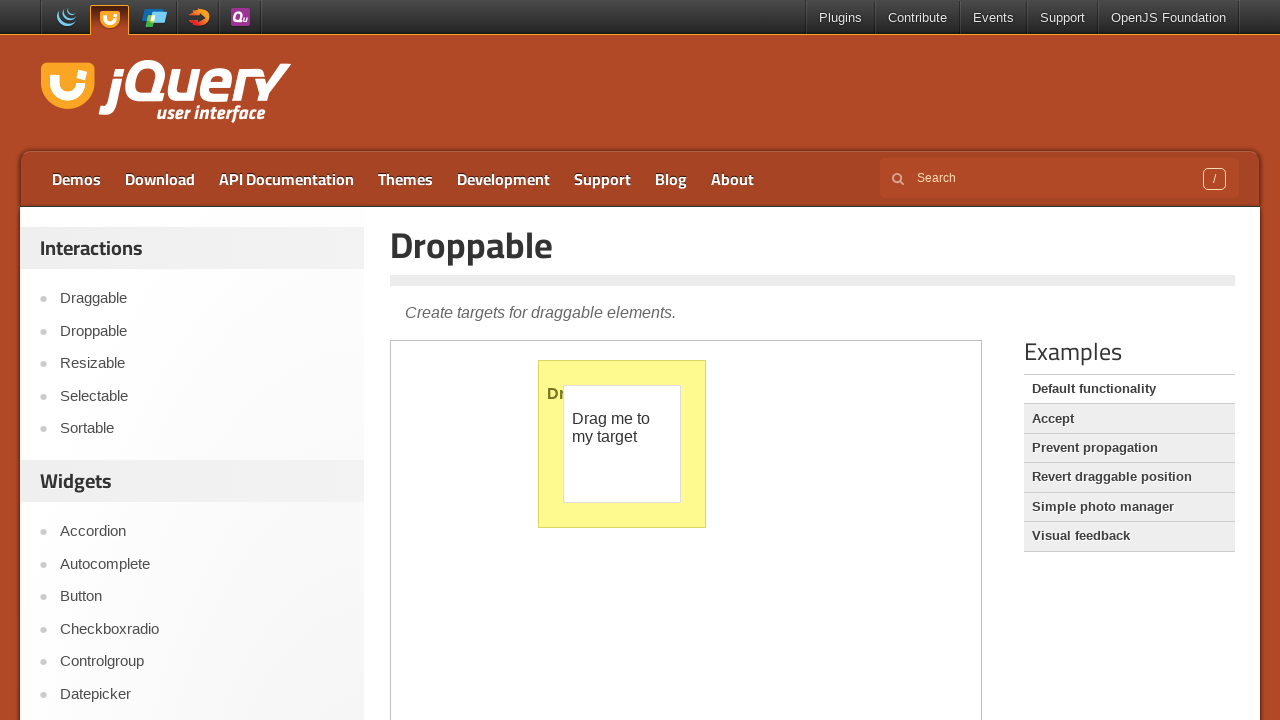

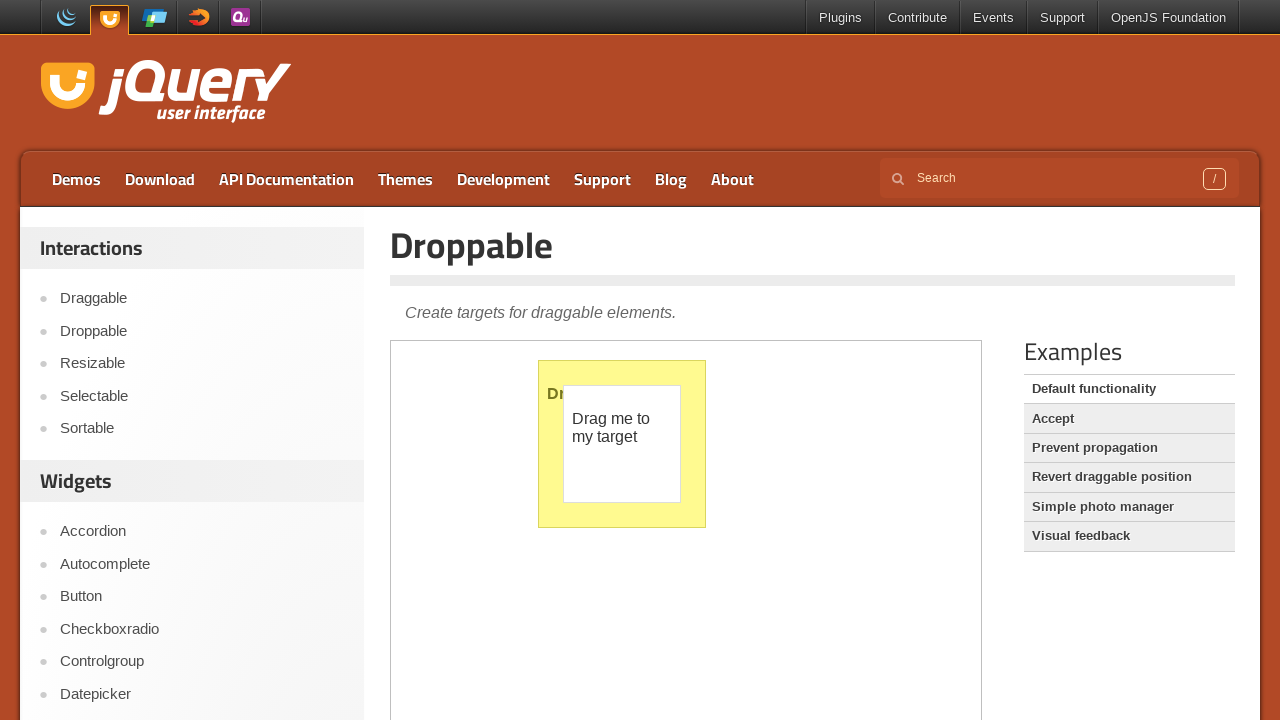